Tests JavaScript confirm dialog by dismissing it and verifying the Cancel result message

Starting URL: https://the-internet.herokuapp.com/javascript_alerts

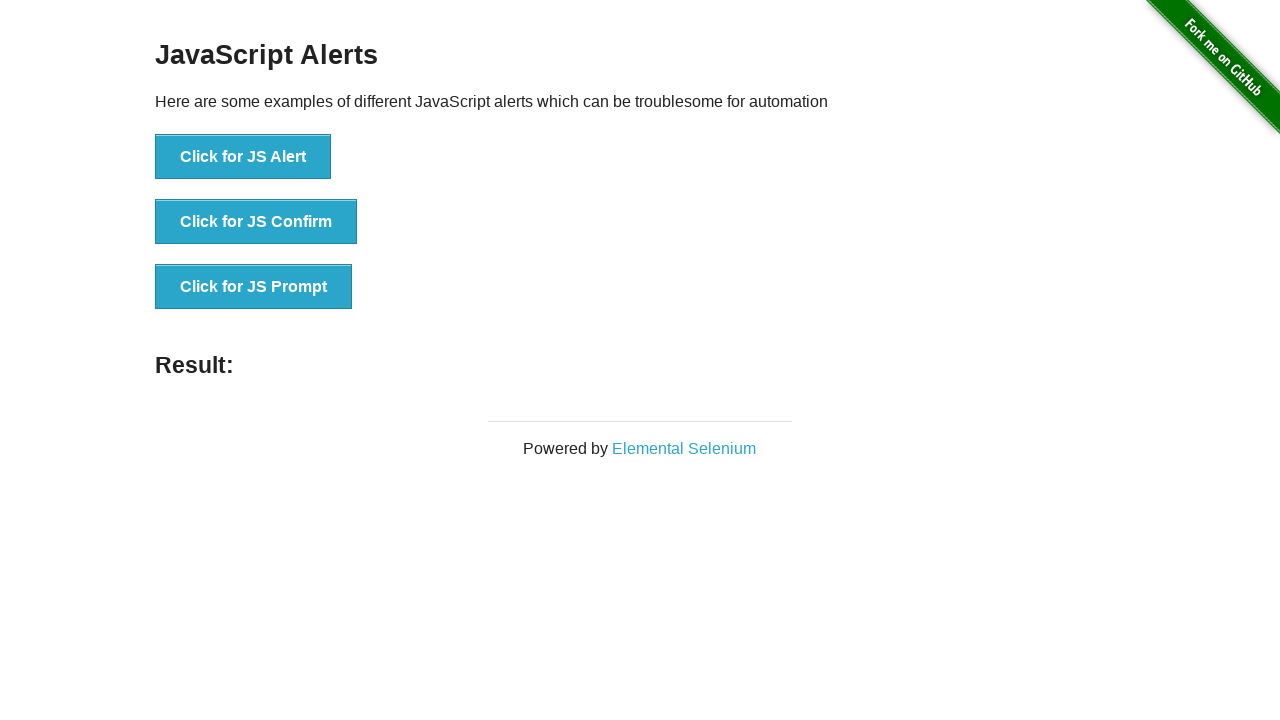

Registered dialog handler to dismiss confirm dialog
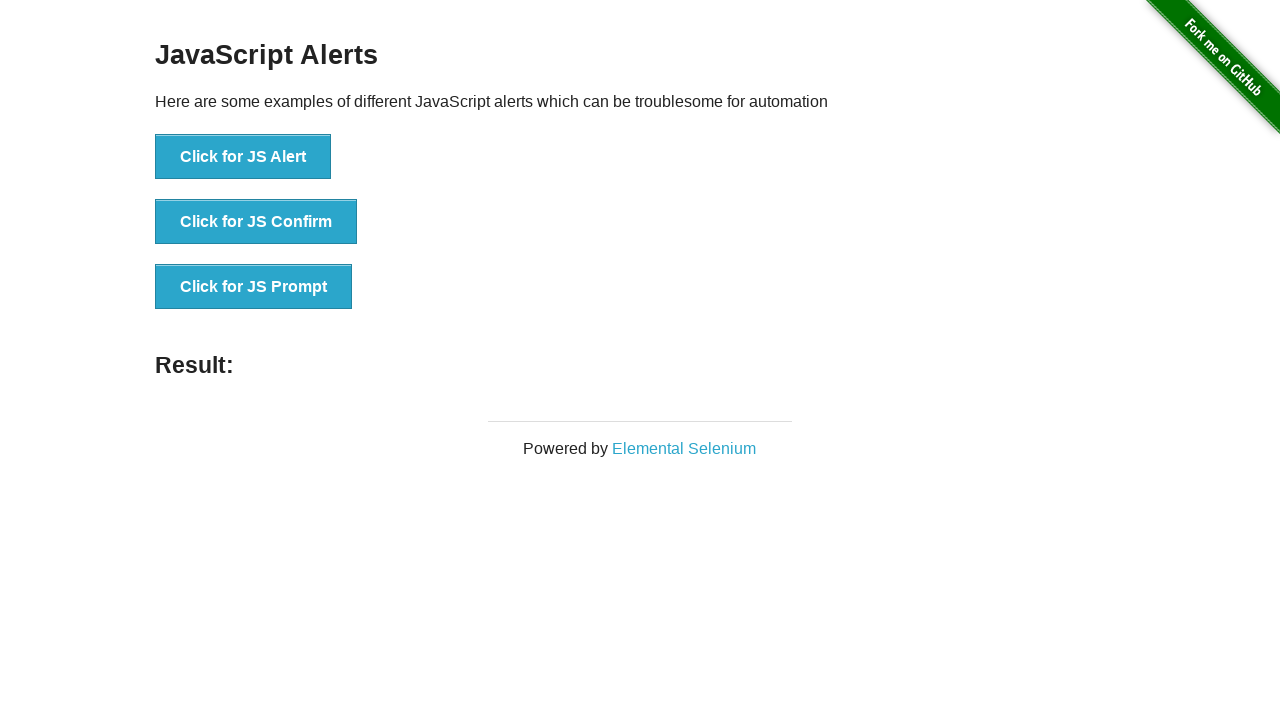

Clicked the JavaScript Confirm button at (256, 222) on button[onclick="jsConfirm()"]
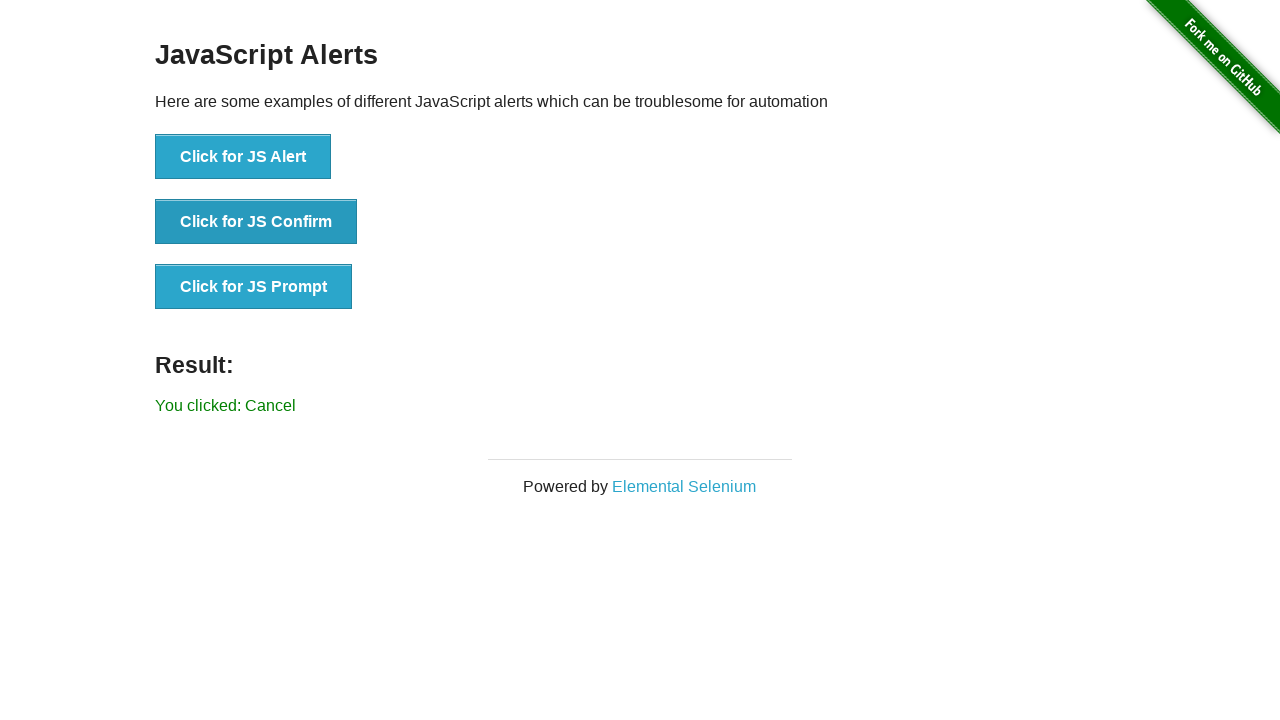

Waited for result element to appear
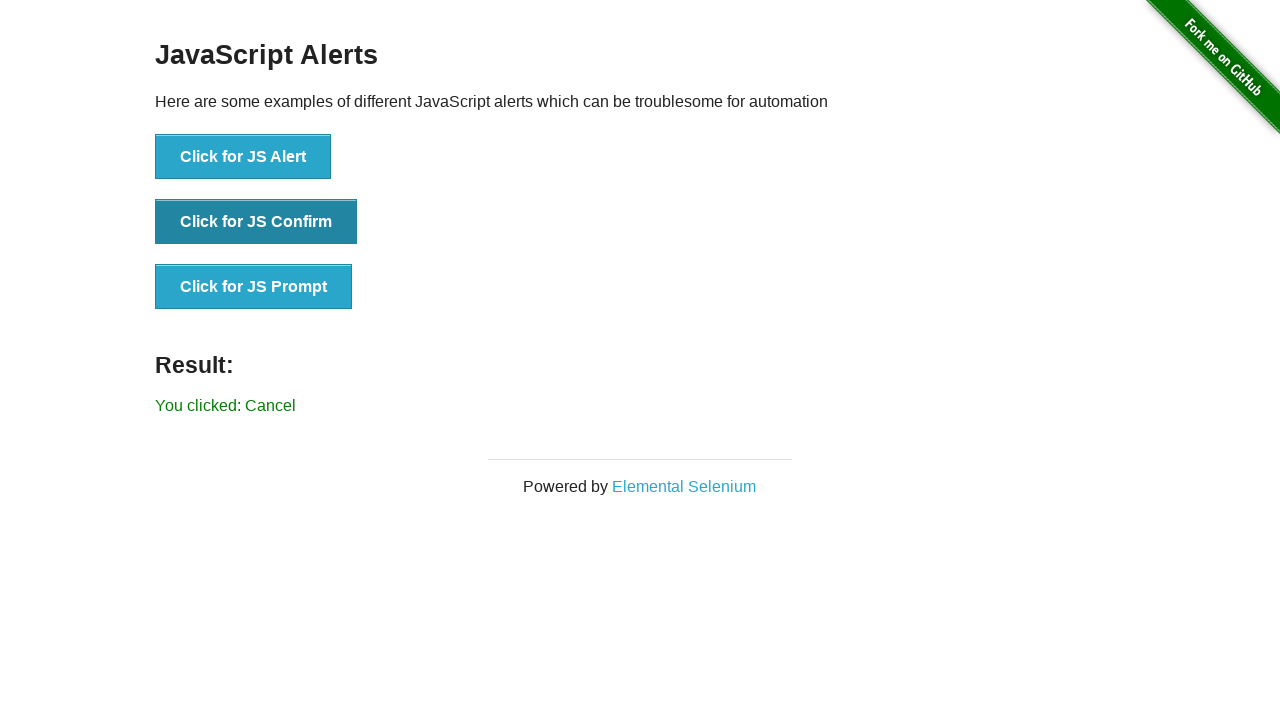

Verified that dismissing confirm dialog returned 'You clicked: Cancel' message
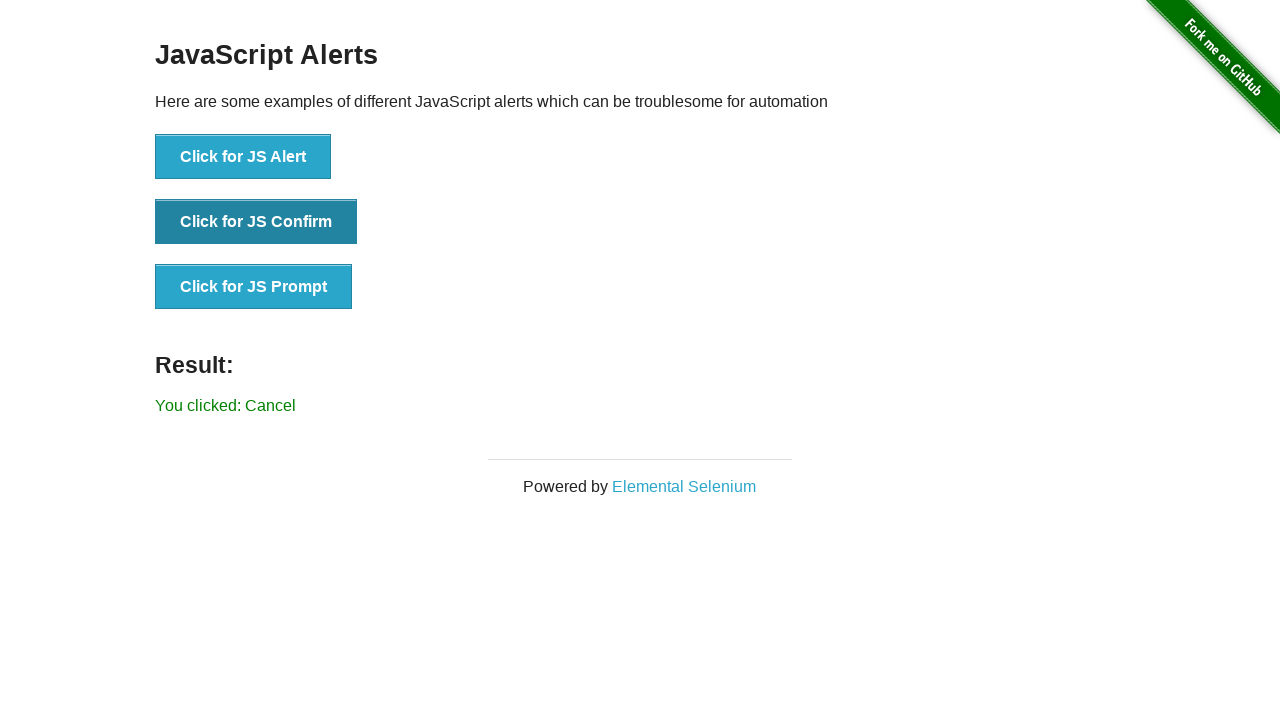

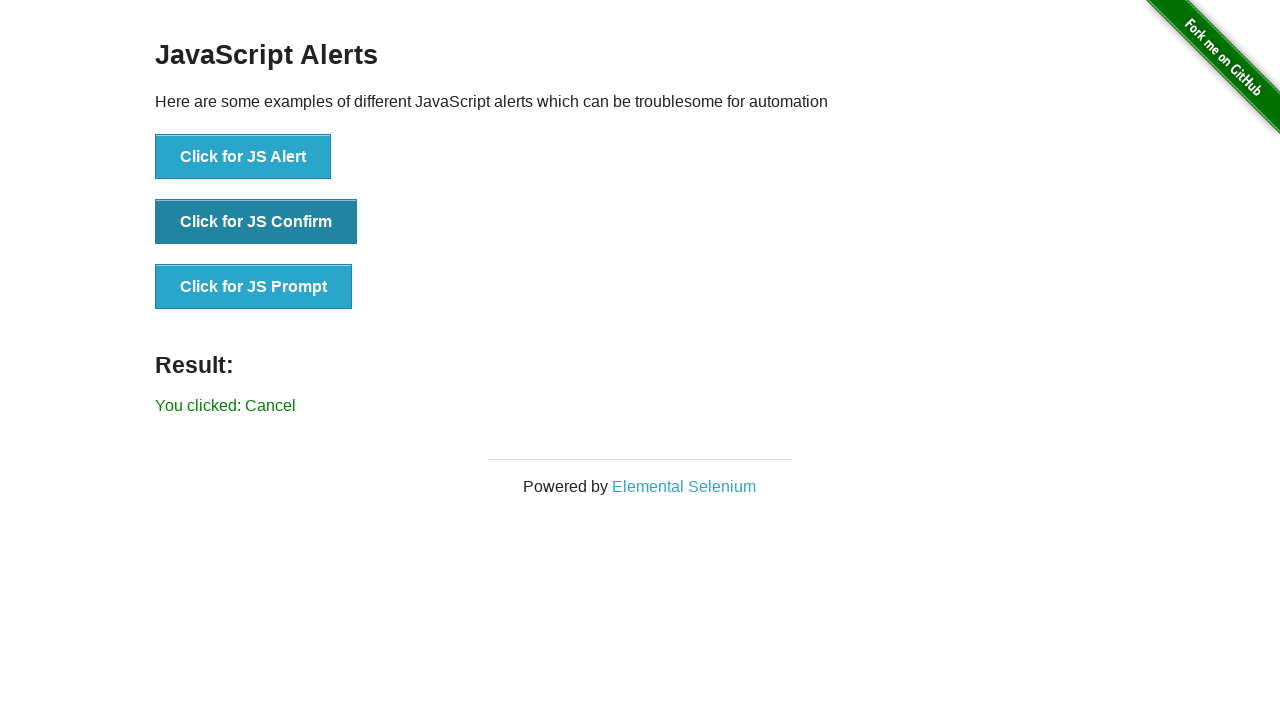